Tests the auto-suggestion feature on Monster India job search by typing a partial search term, selecting a suggestion from the dropdown, and submitting the search

Starting URL: https://www.monsterindia.com/trex/

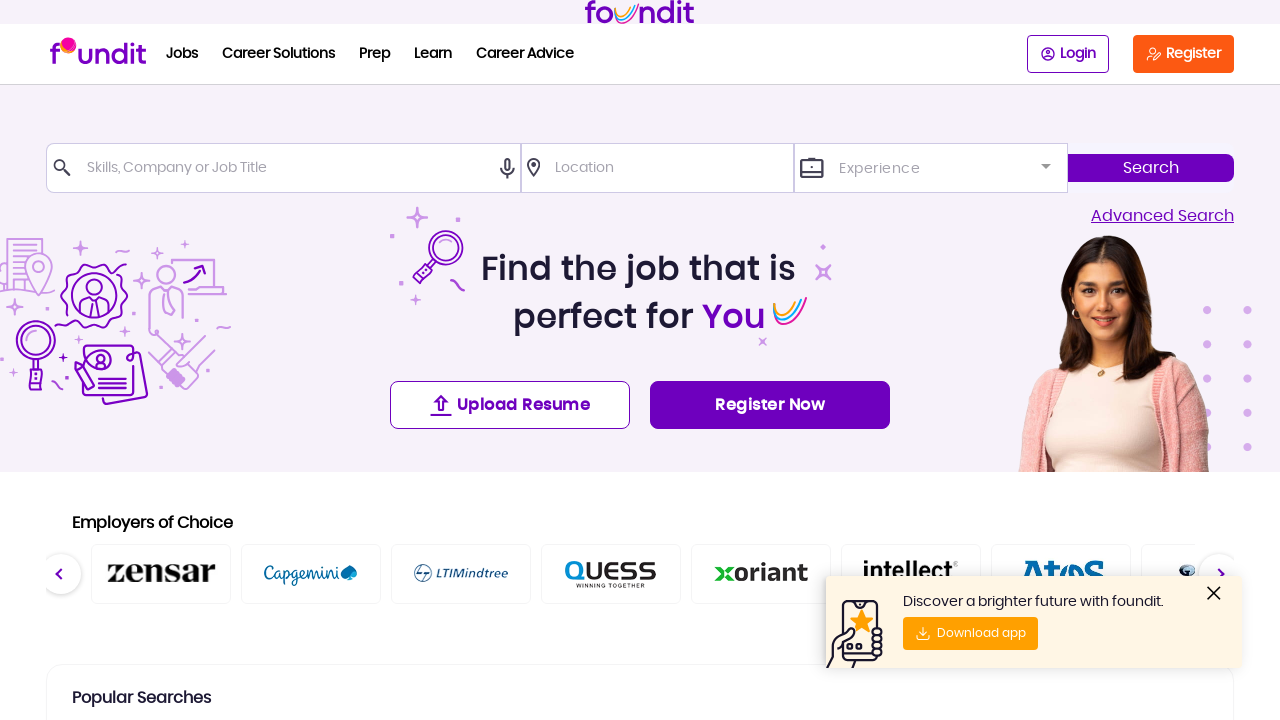

Filled search field with partial term 'automat' to trigger auto-suggestions on #SE_home_autocomplete
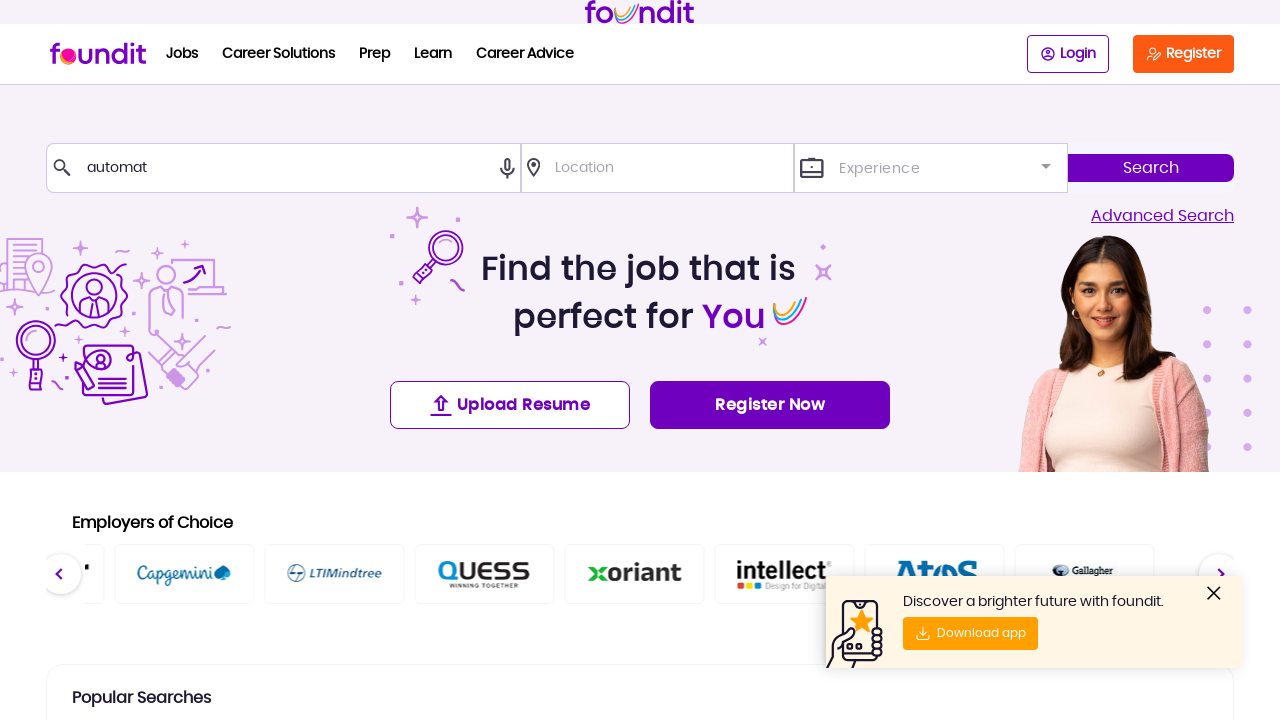

Auto-suggestion dropdown appeared with suggestions
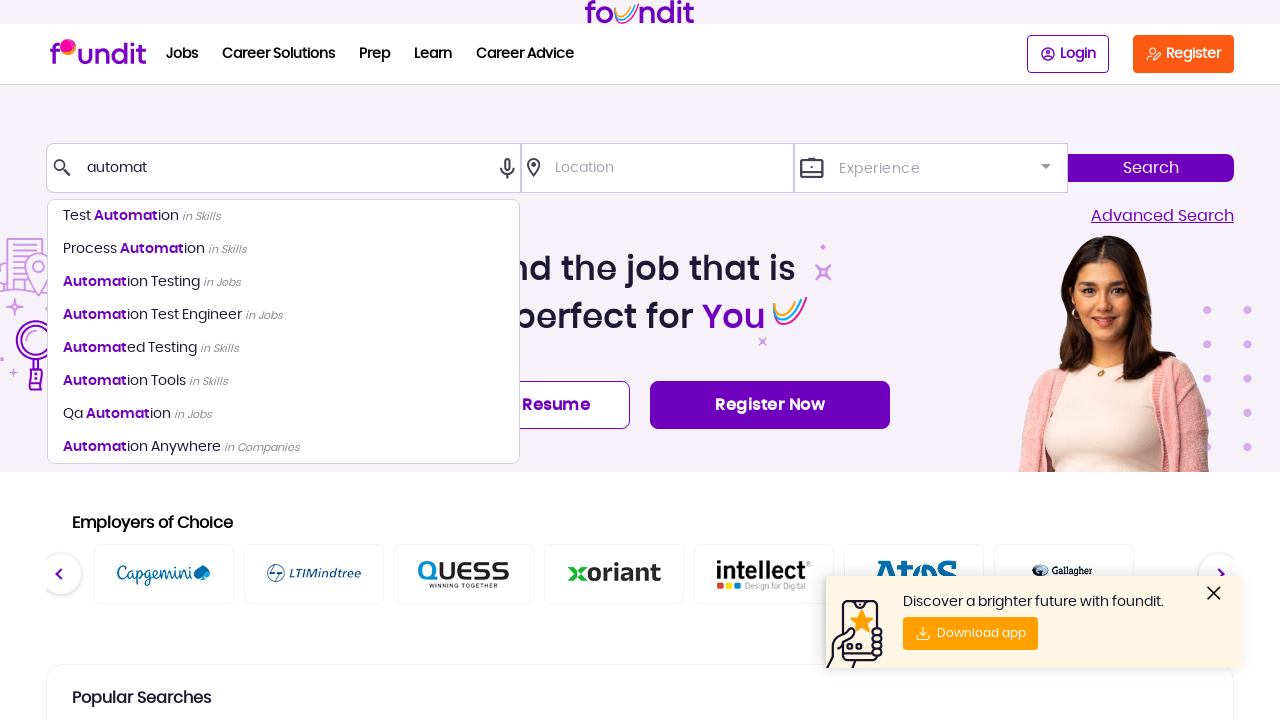

Selected second suggestion from dropdown at (283, 250) on xpath=//div[@class='ddn-scrollable']/div/div/li[2]
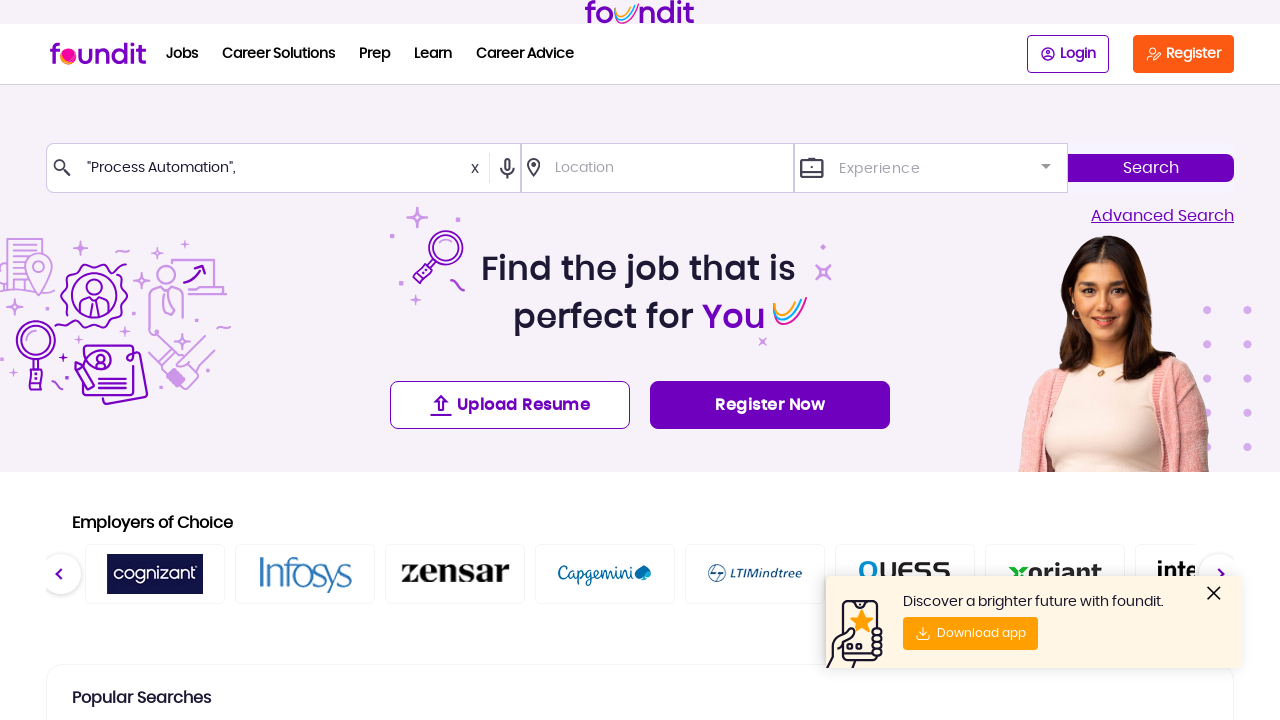

Clicked Search button to submit the query at (1151, 168) on xpath=//input[@value='Search']
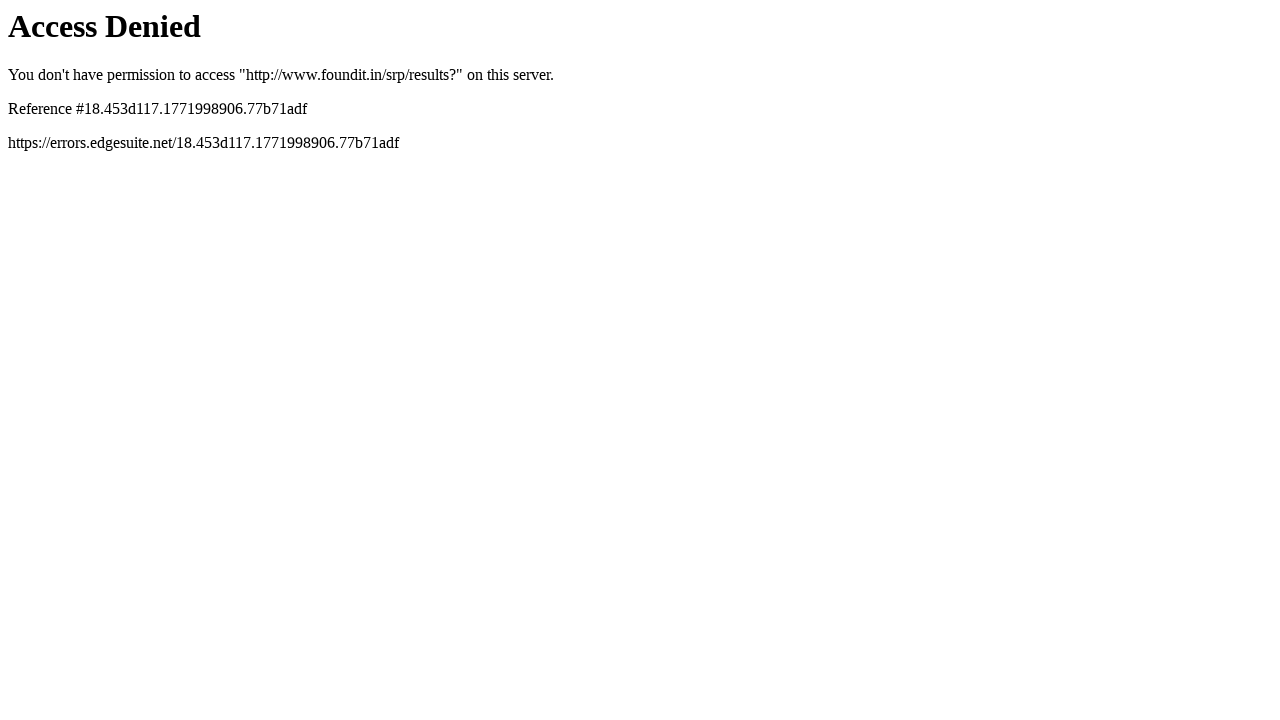

Waited for search results page to load
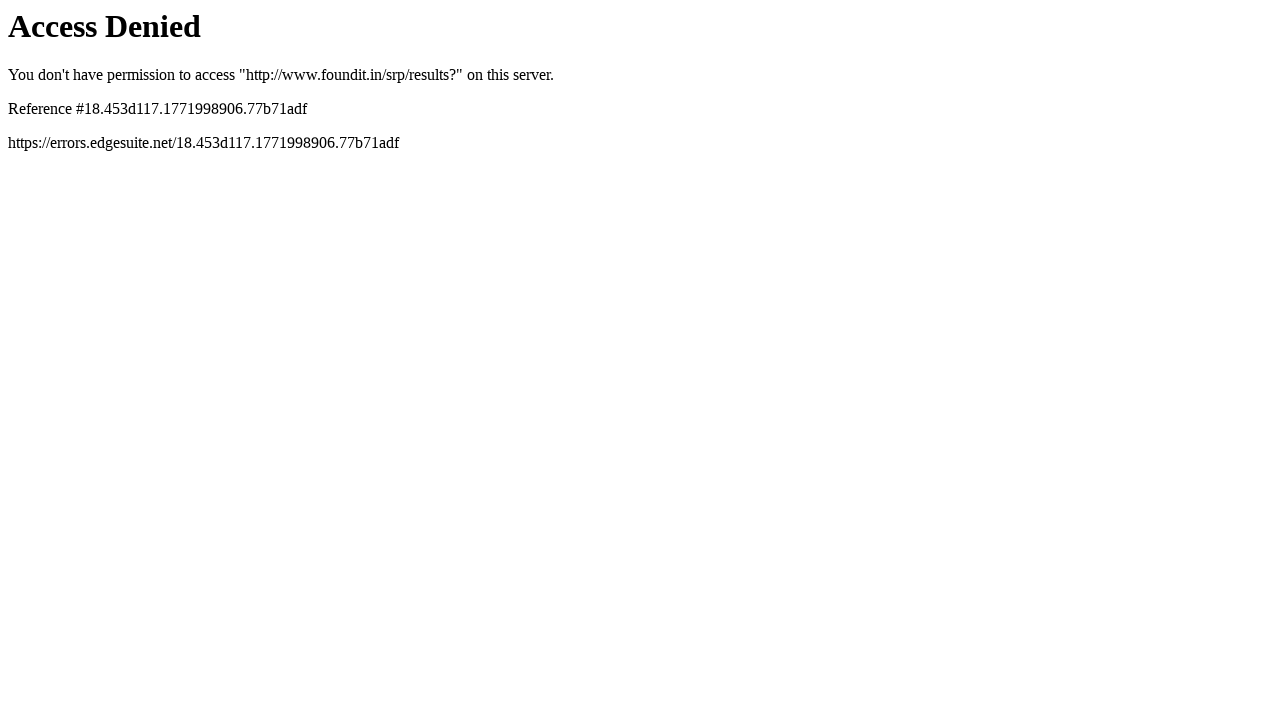

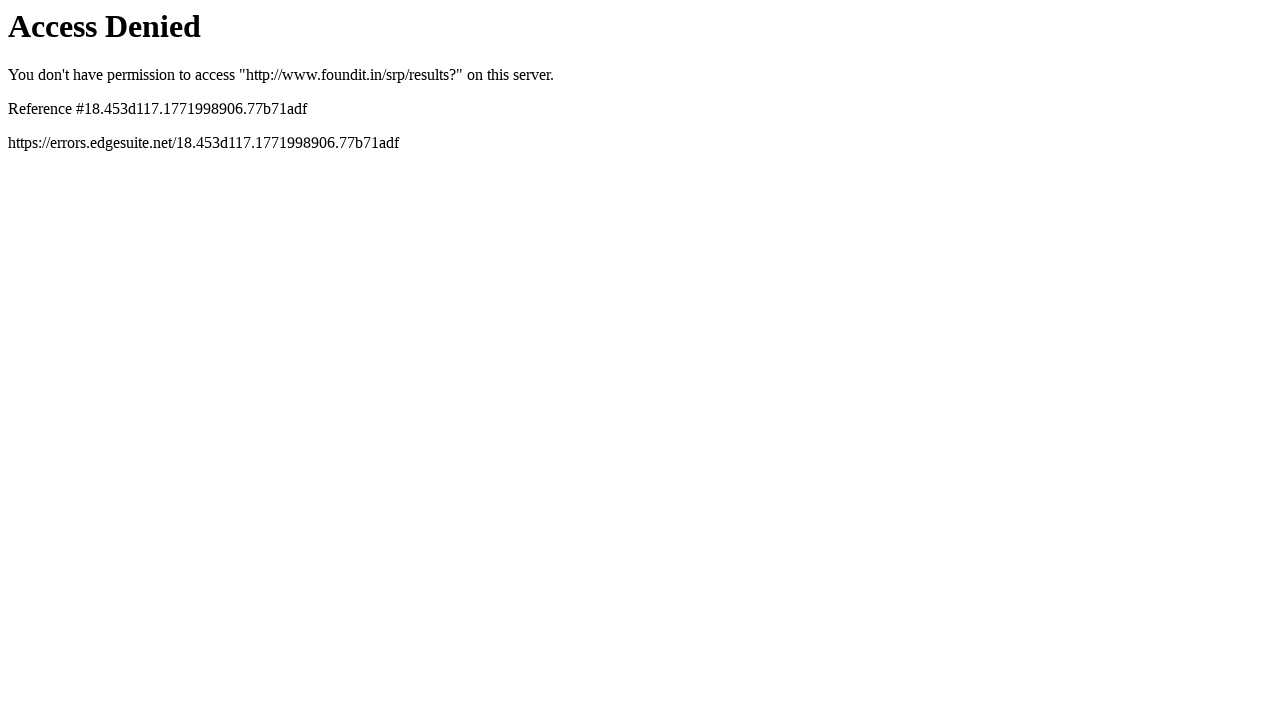